Tests form input functionality by filling first and last name fields on a registration page, then clearing them

Starting URL: https://demo.automationtesting.in/Register.html

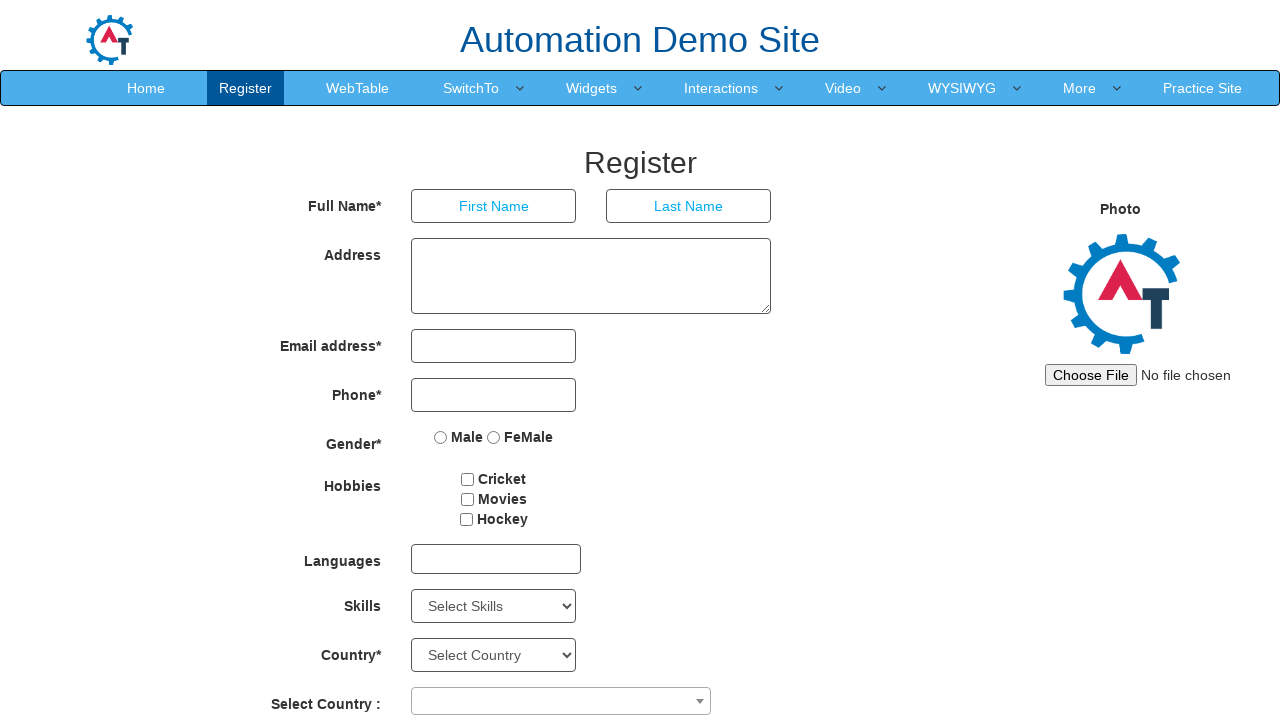

Filled first name field with 'ashwini' on input[placeholder='First Name']
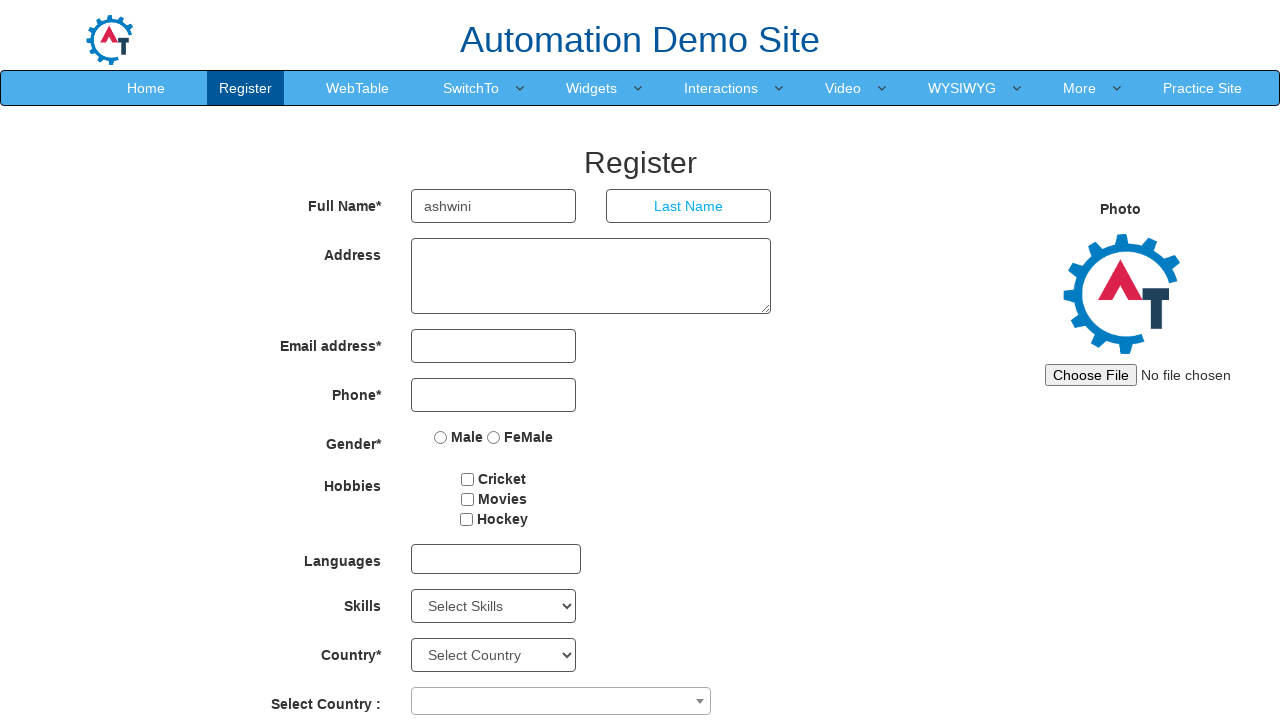

Filled last name field with 'pudale' on input[placeholder='Last Name']
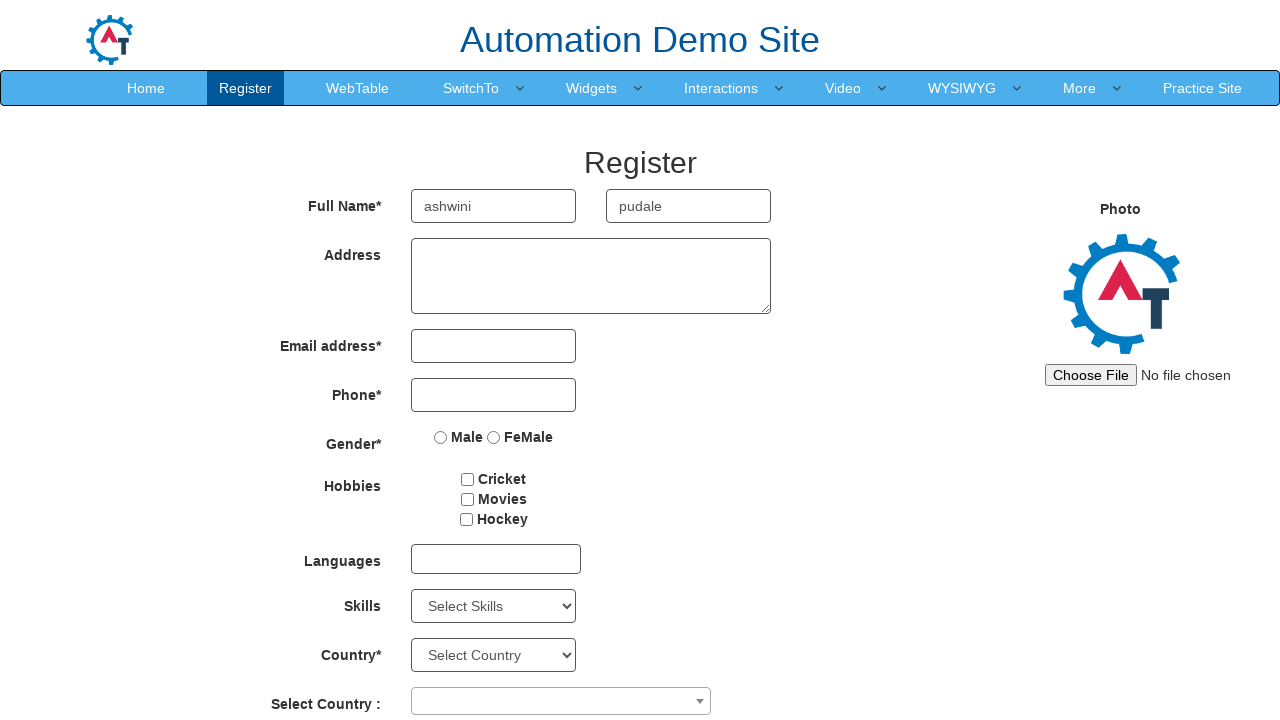

Waited 1 second
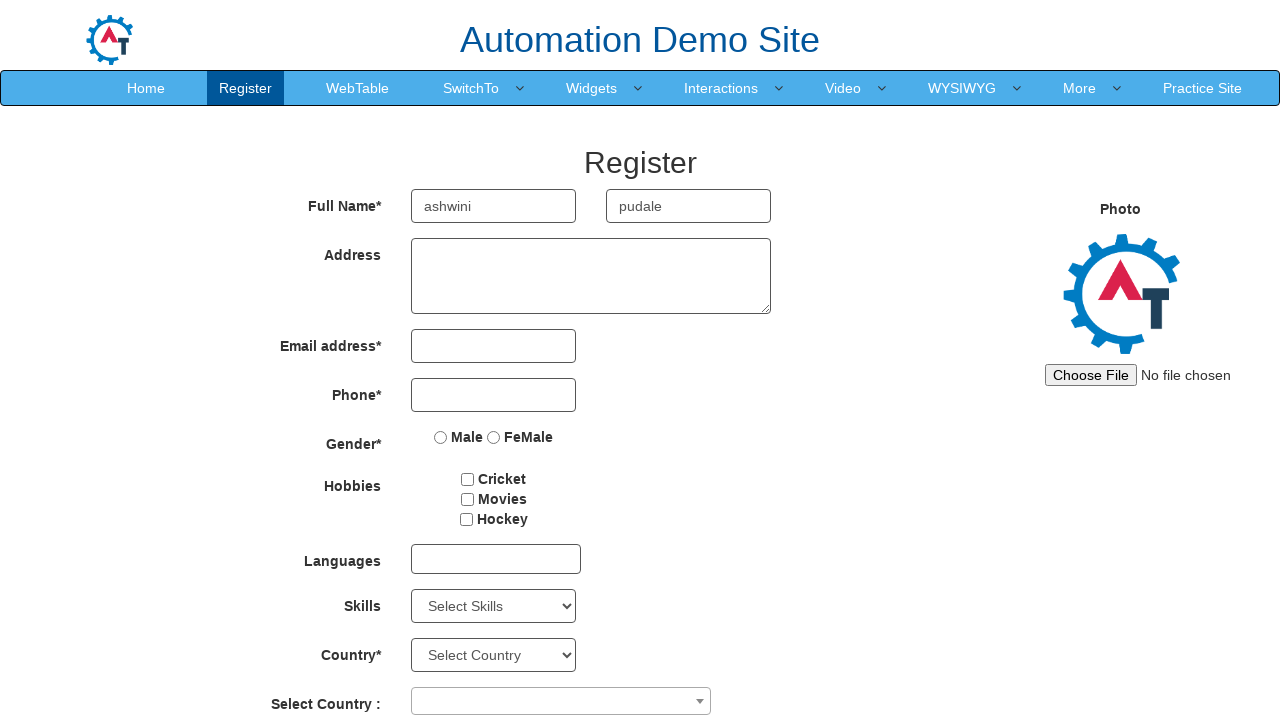

Cleared first name field on input[placeholder='First Name']
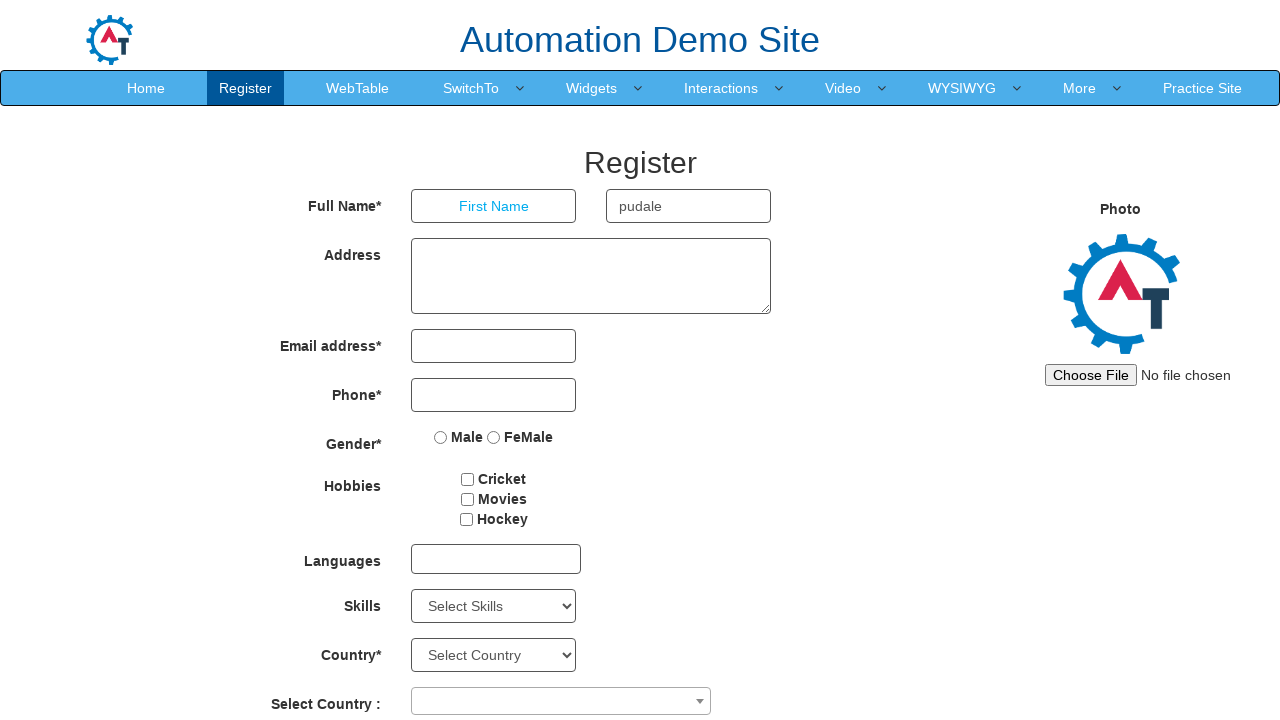

Cleared last name field on input[placeholder='Last Name']
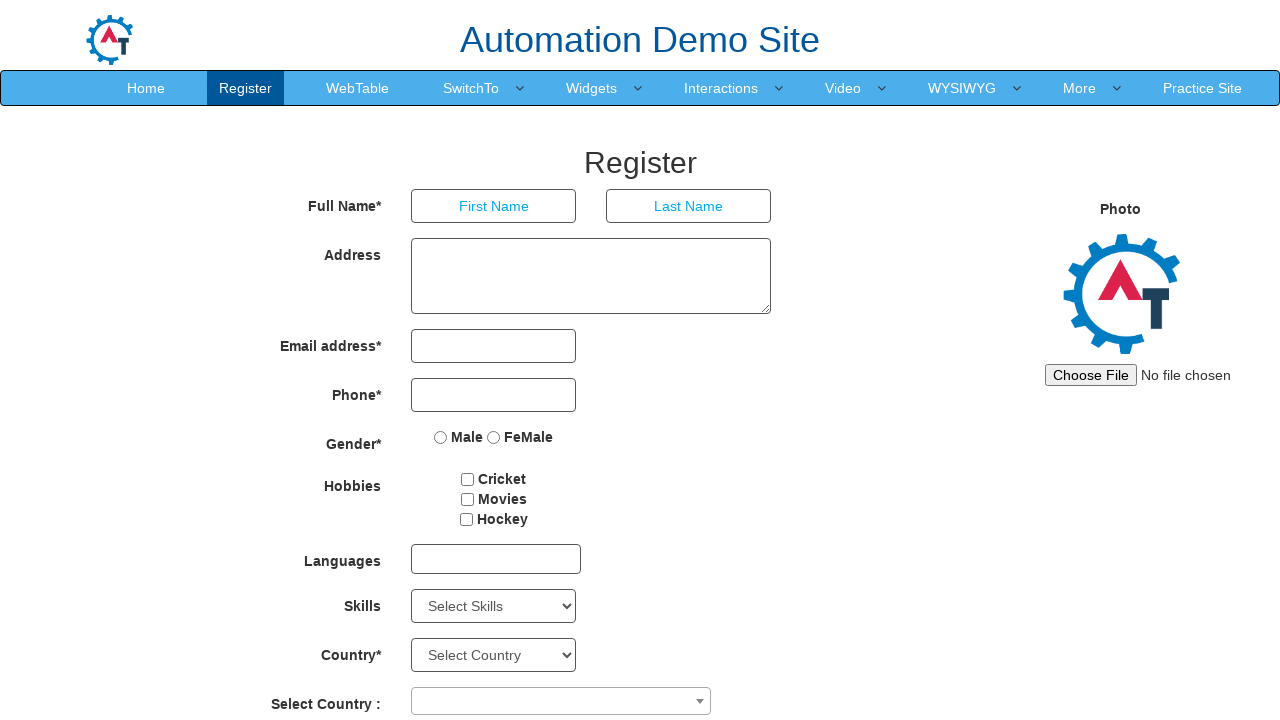

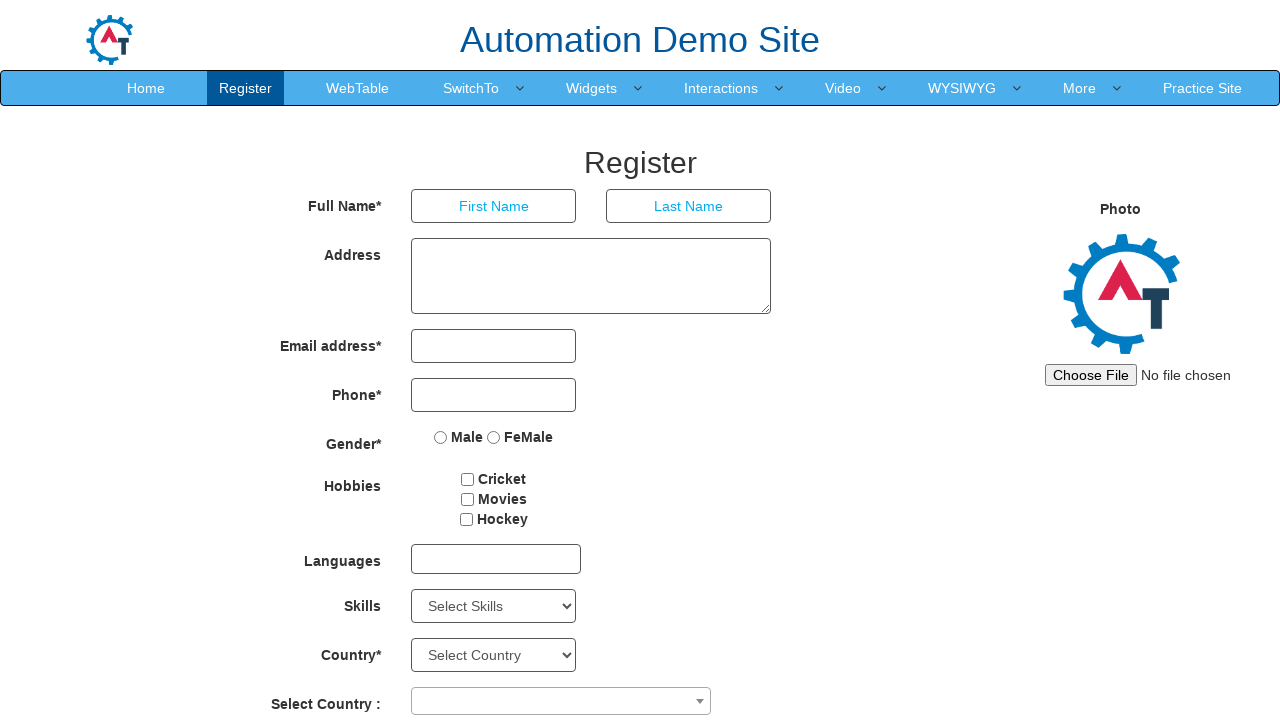